Tests different types of JavaScript alerts by triggering simple alert, confirm dialog, and prompt dialog with text input

Starting URL: http://demo.automationtesting.in/Alerts.html

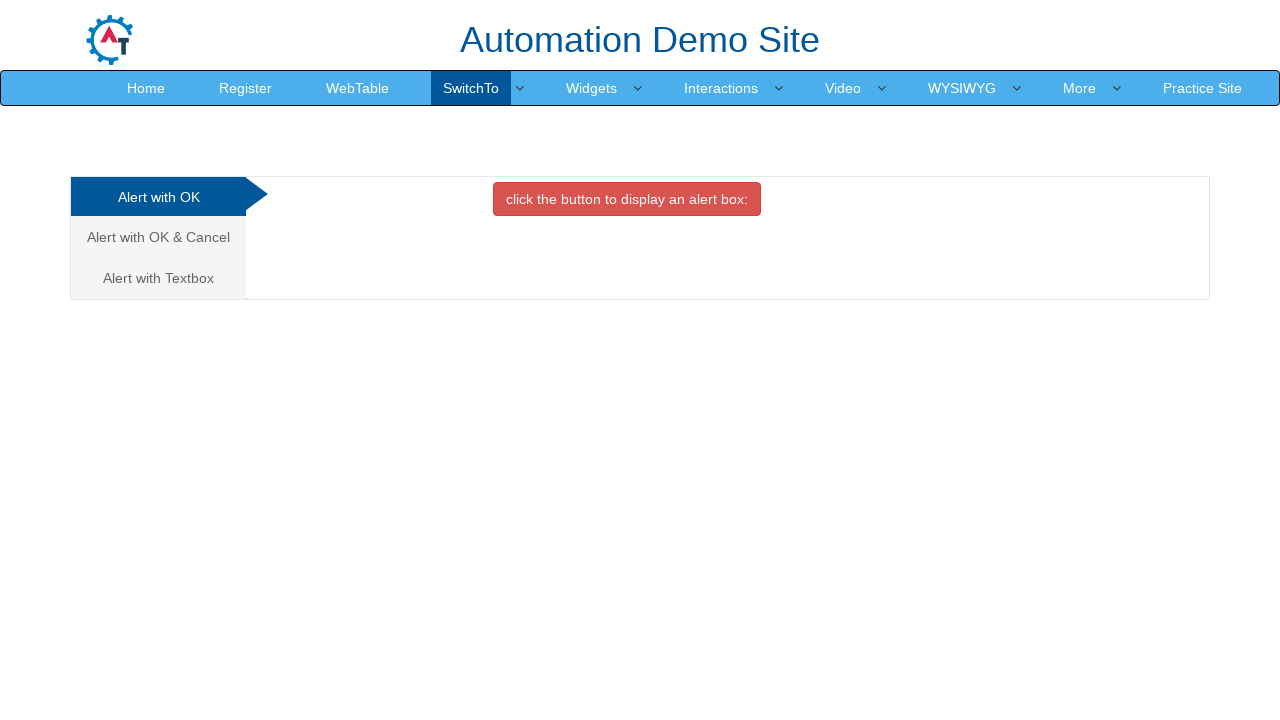

Clicked button to trigger simple alert at (627, 199) on xpath=//button[@class='btn btn-danger']
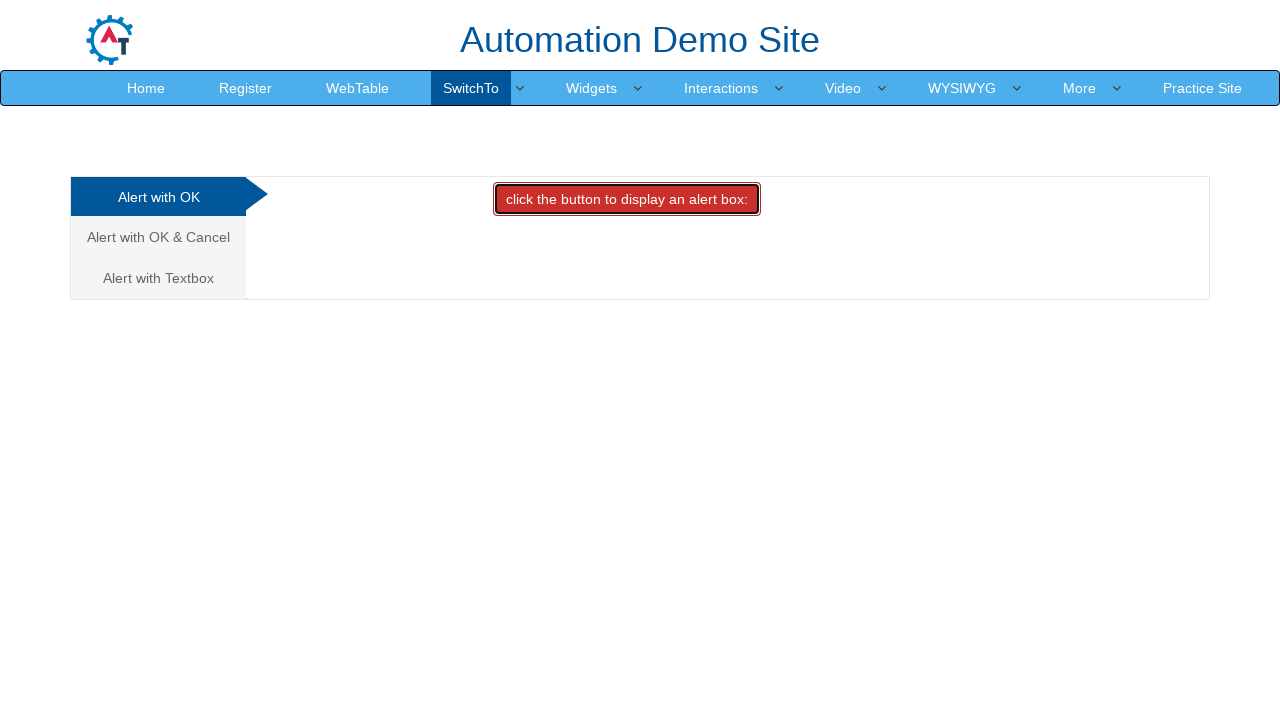

Set up dialog handler to accept simple alert
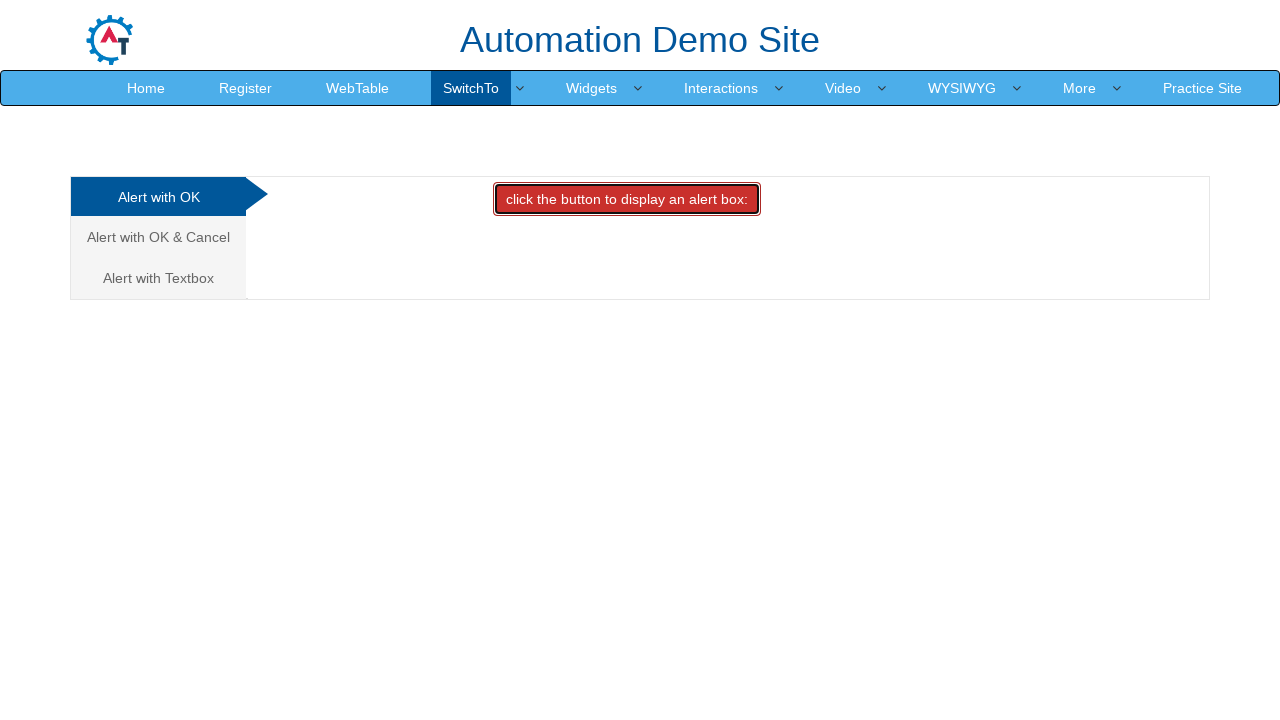

Navigated to confirm alert tab at (158, 237) on (//a[@class='analystic'])[2]
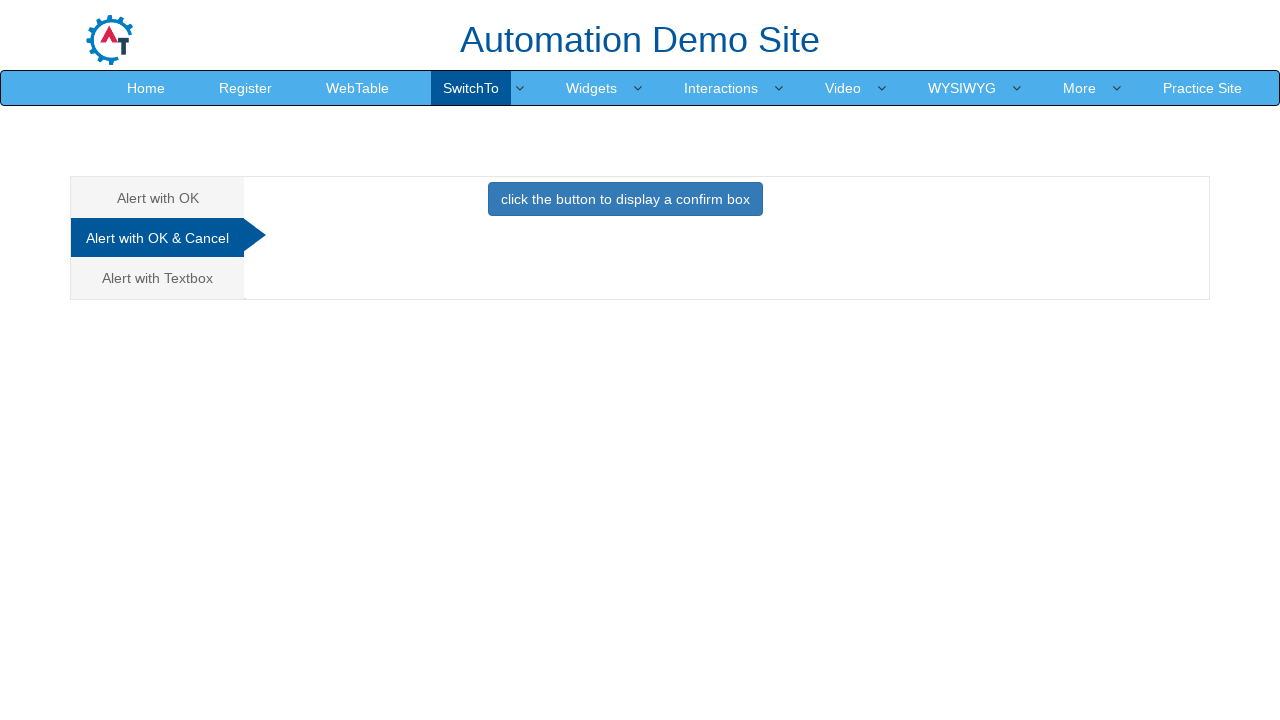

Clicked button to trigger confirm dialog at (625, 199) on (//button[@class='btn btn-primary'])
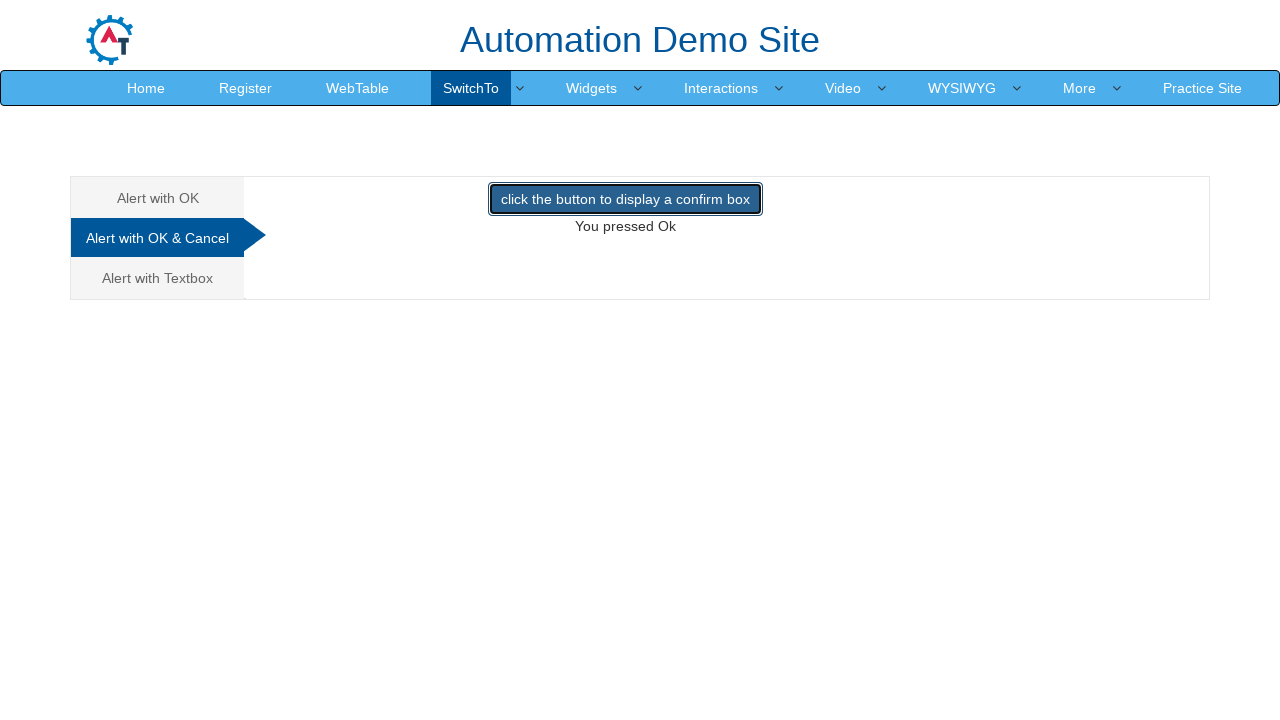

Set up dialog handler to dismiss confirm dialog
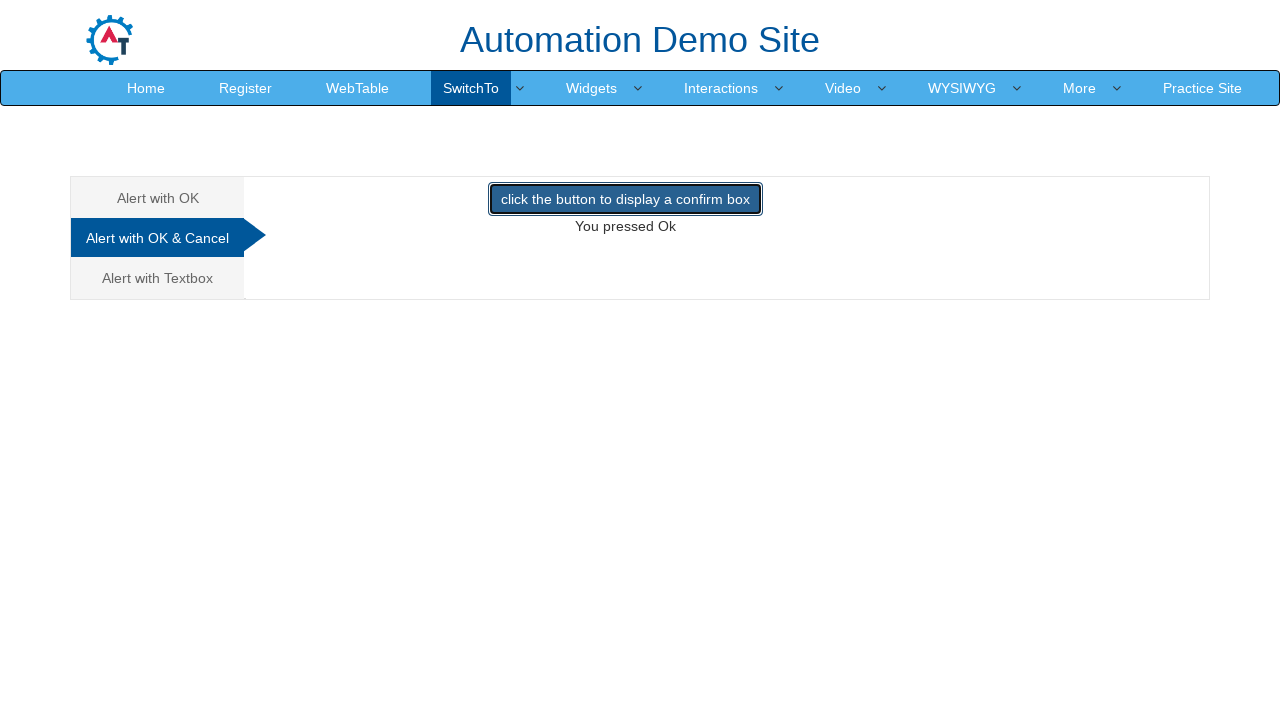

Navigated to prompt alert tab at (158, 278) on (//a[@class='analystic'])[3]
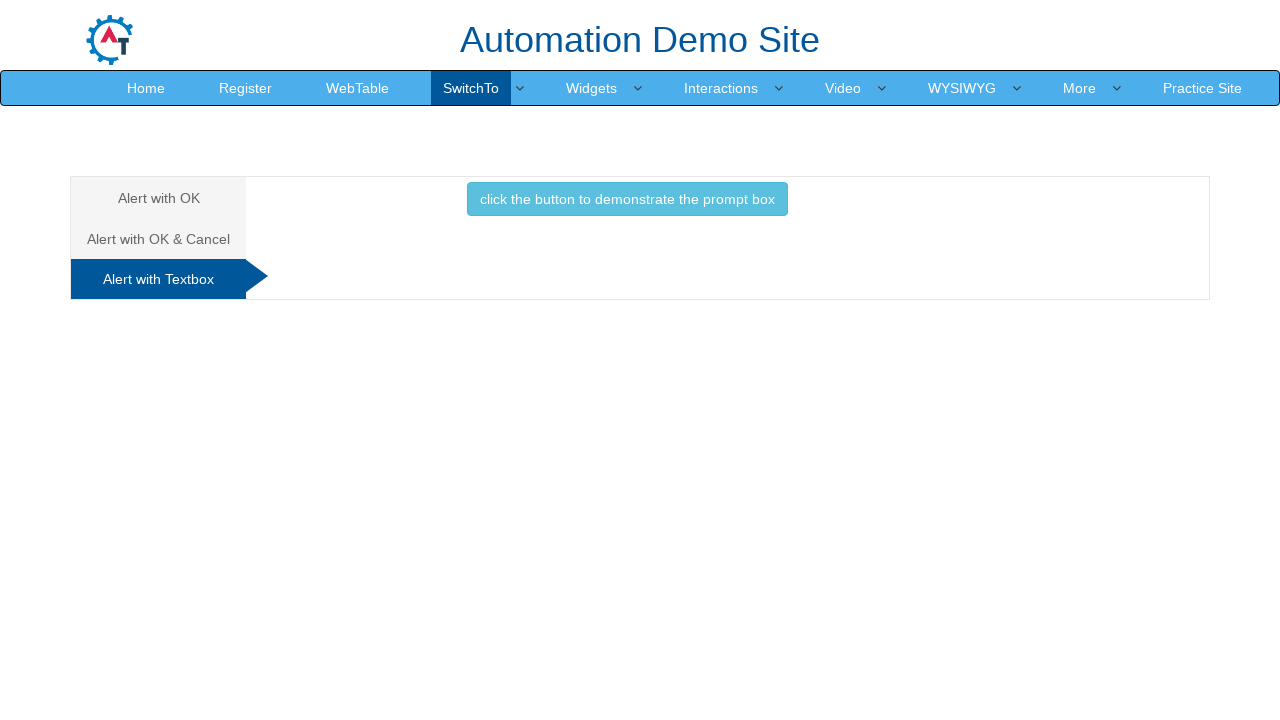

Clicked button to trigger prompt dialog at (627, 199) on (//button[@class='btn btn-info'])
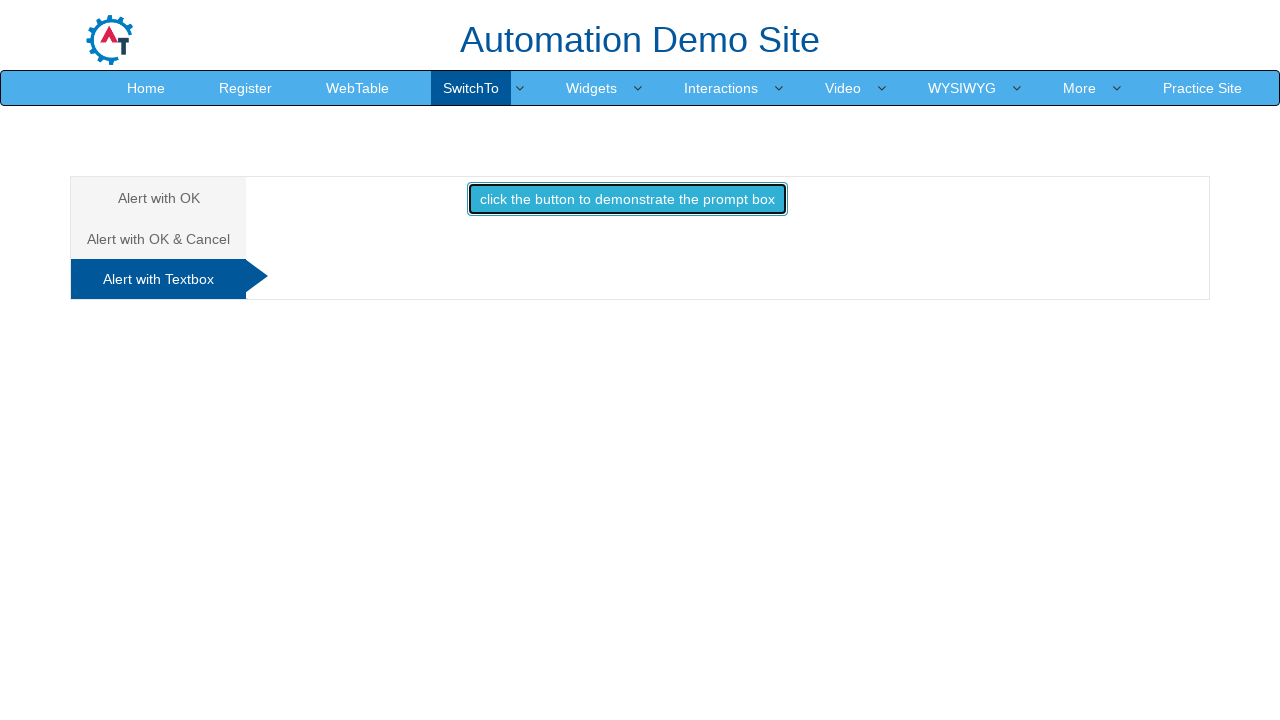

Set up dialog handler to enter 'Rajavel' in prompt and accept
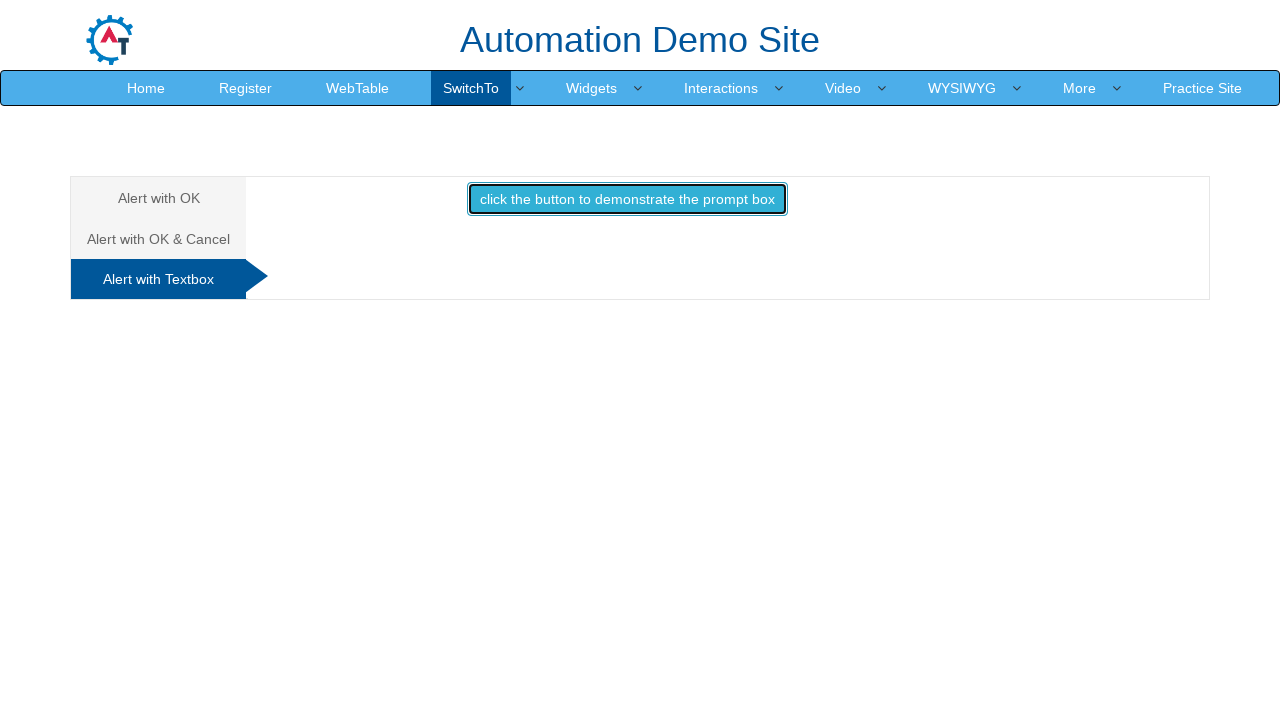

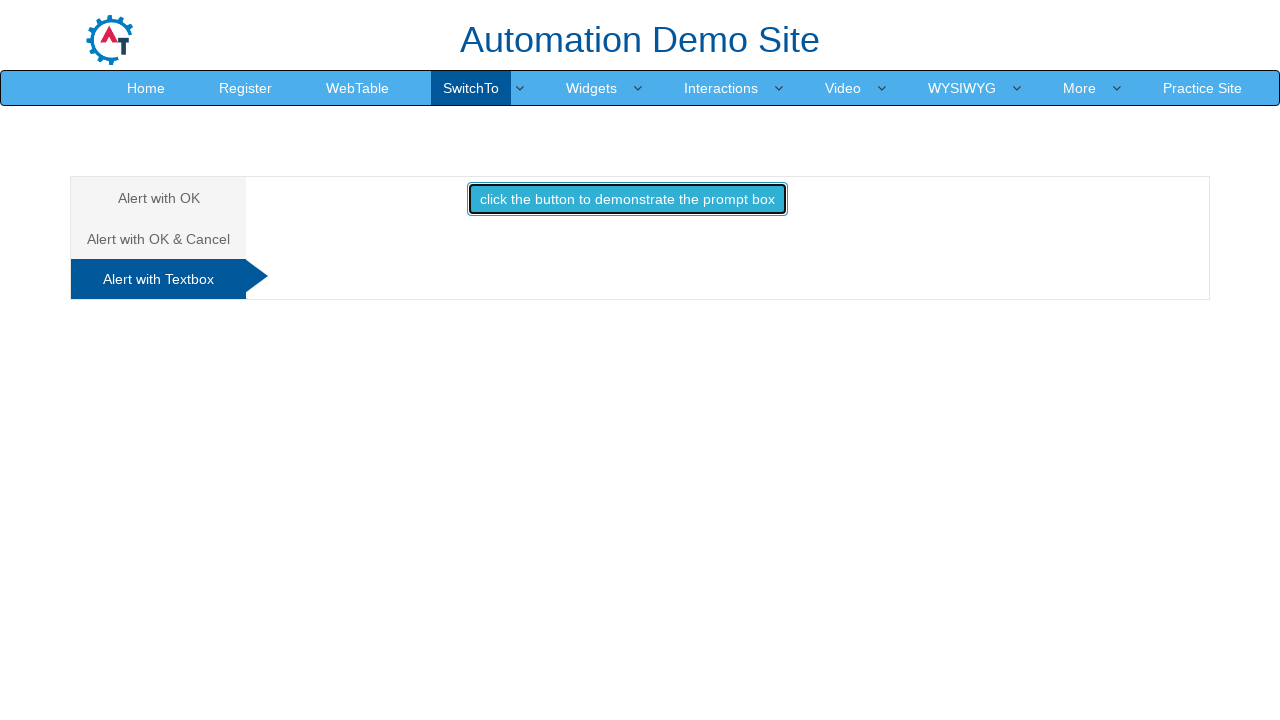